Tests registration form by identifying required fields via label asterisks and filling corresponding inputs

Starting URL: http://suninjuly.github.io/registration2.html

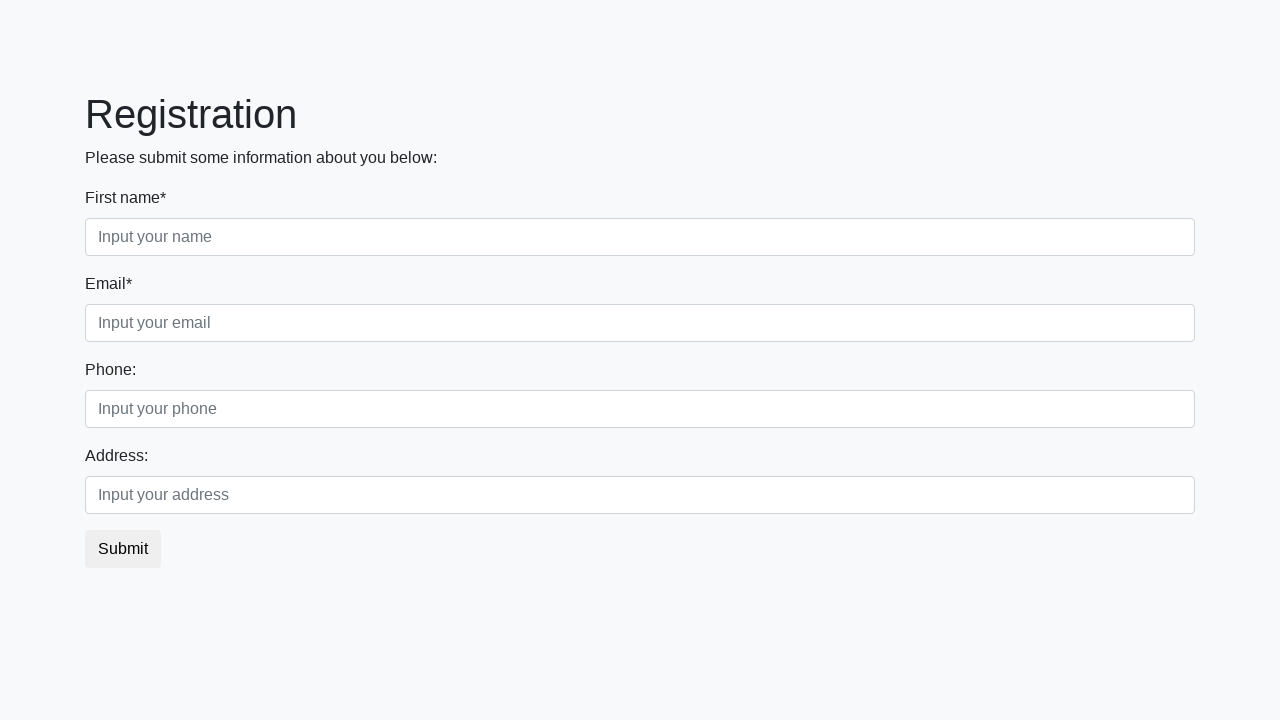

Located all input elements on the page
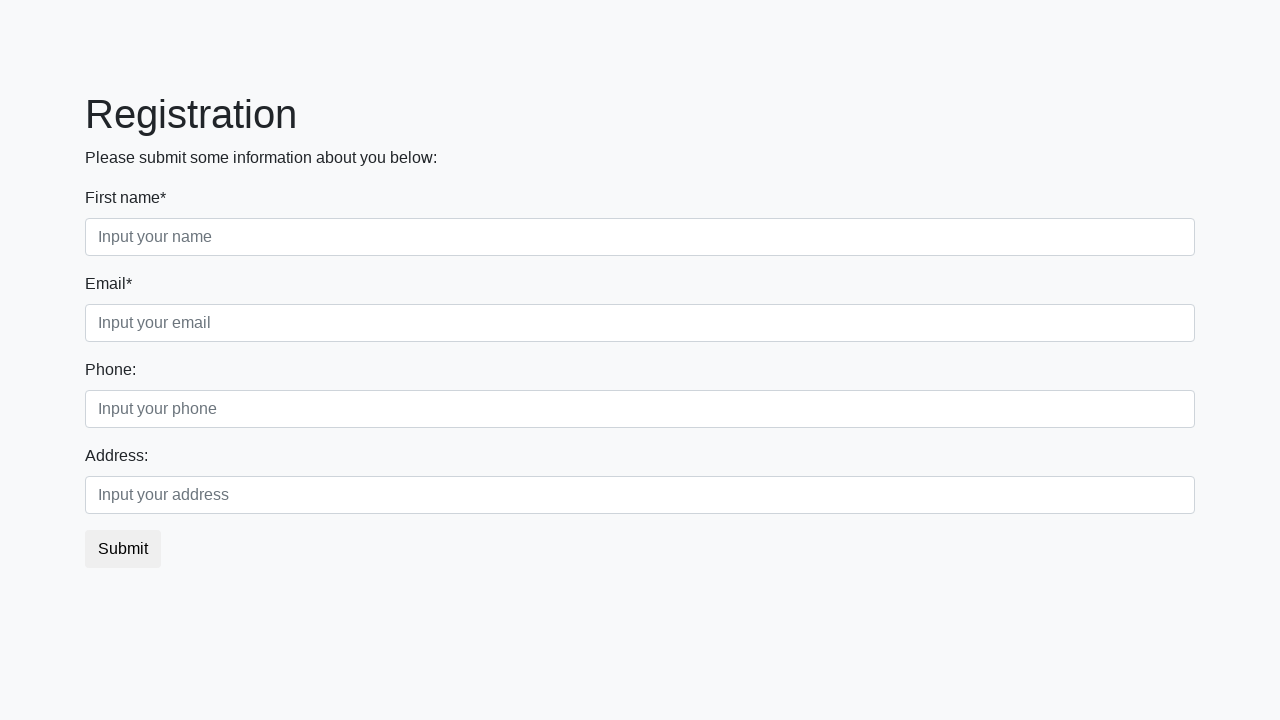

Located all label elements on the page
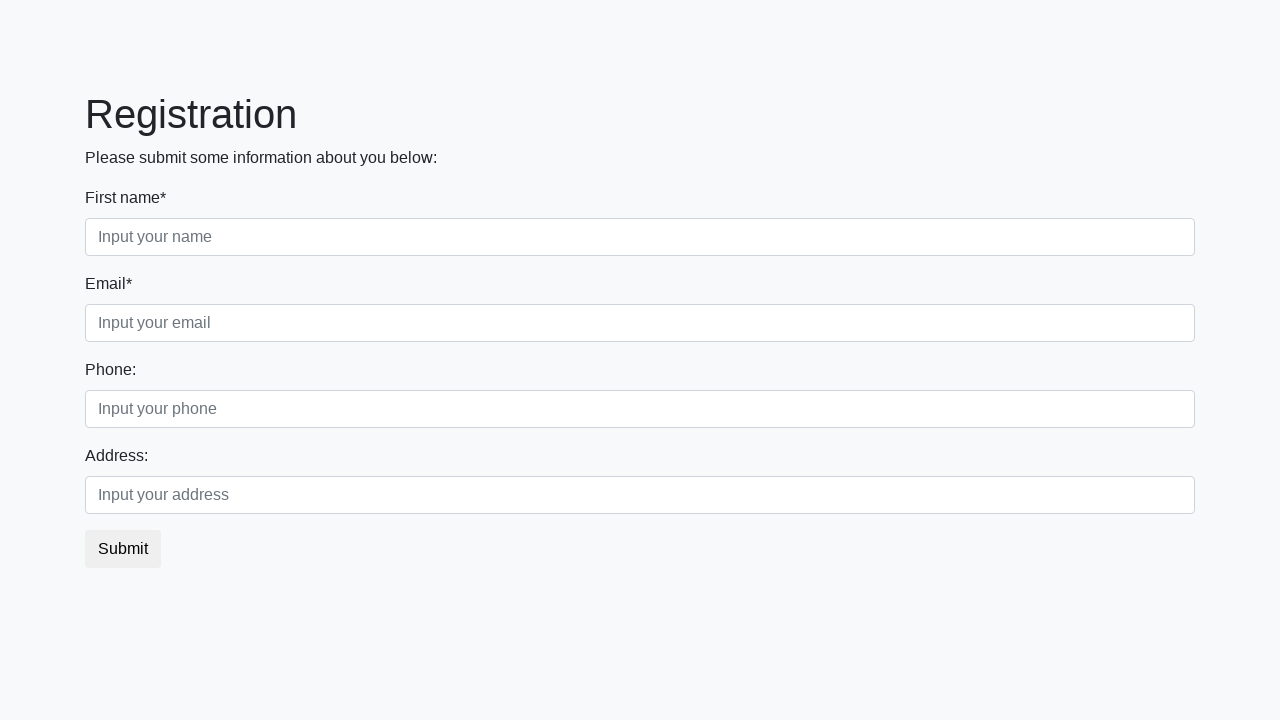

Counted 4 labels on the page
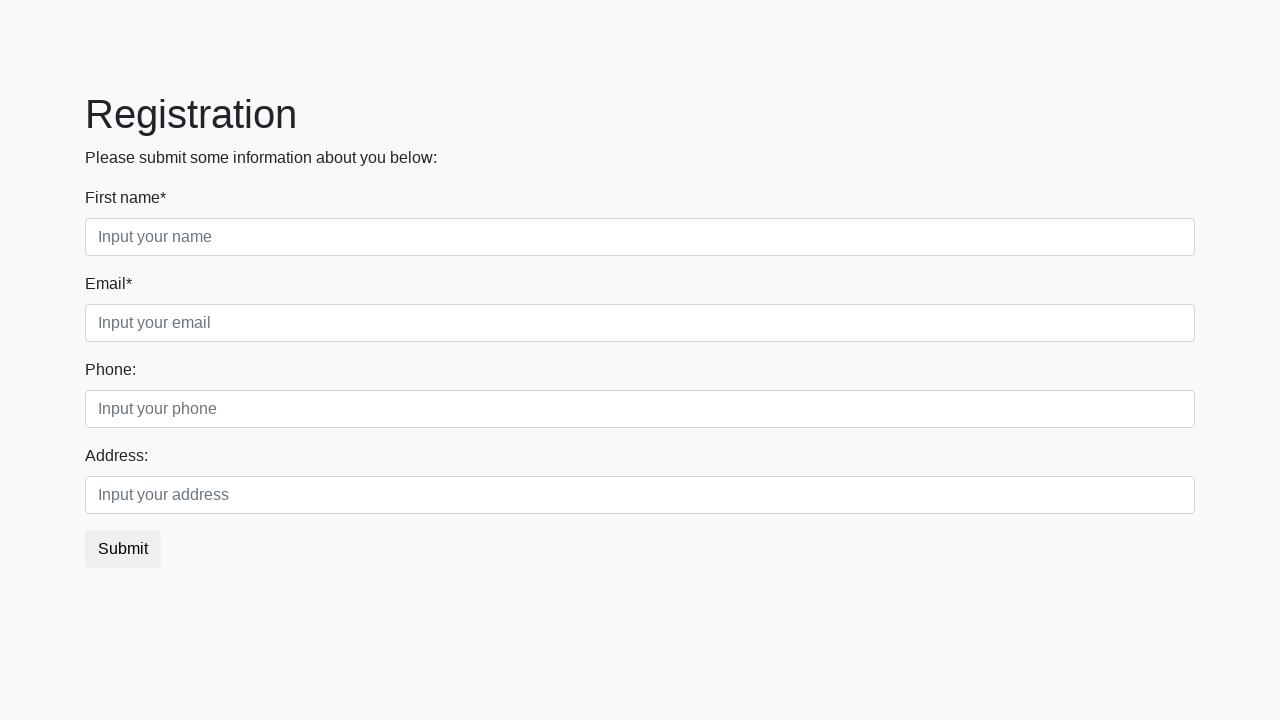

Retrieved text content from label 1: 'First name*'
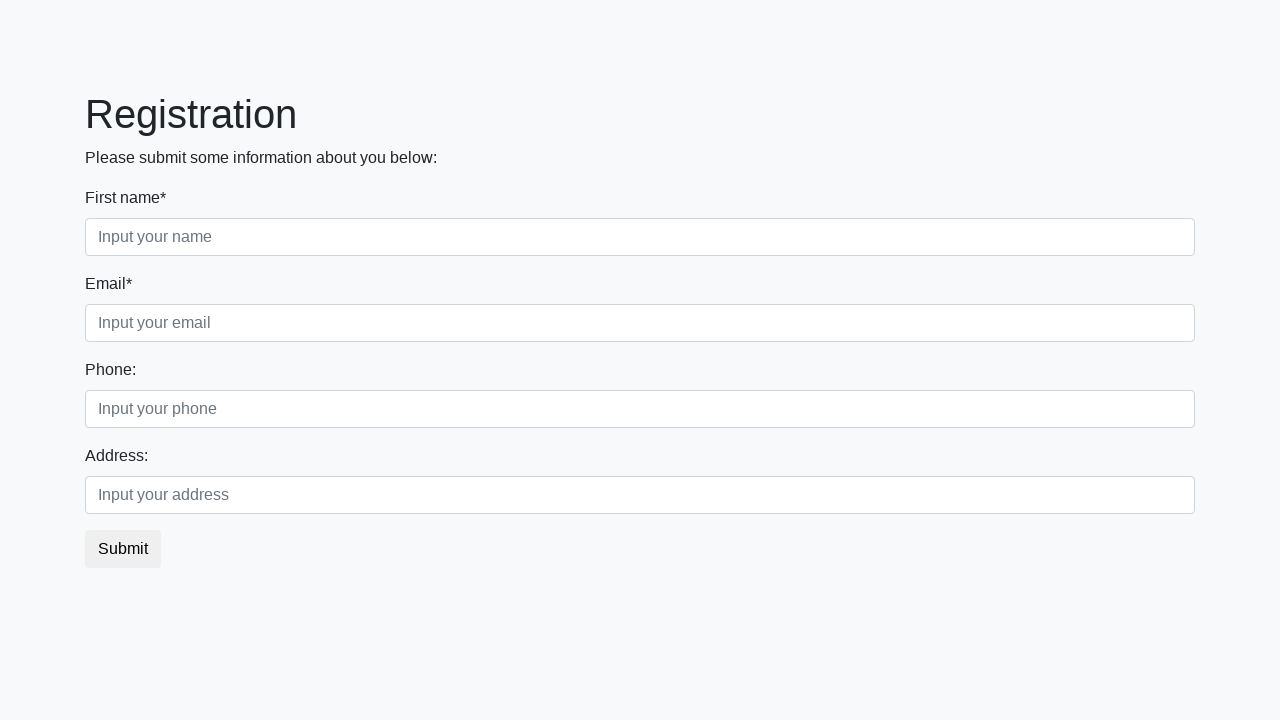

Filled required field 1 (marked with asterisk) with 'cfr' on input >> nth=0
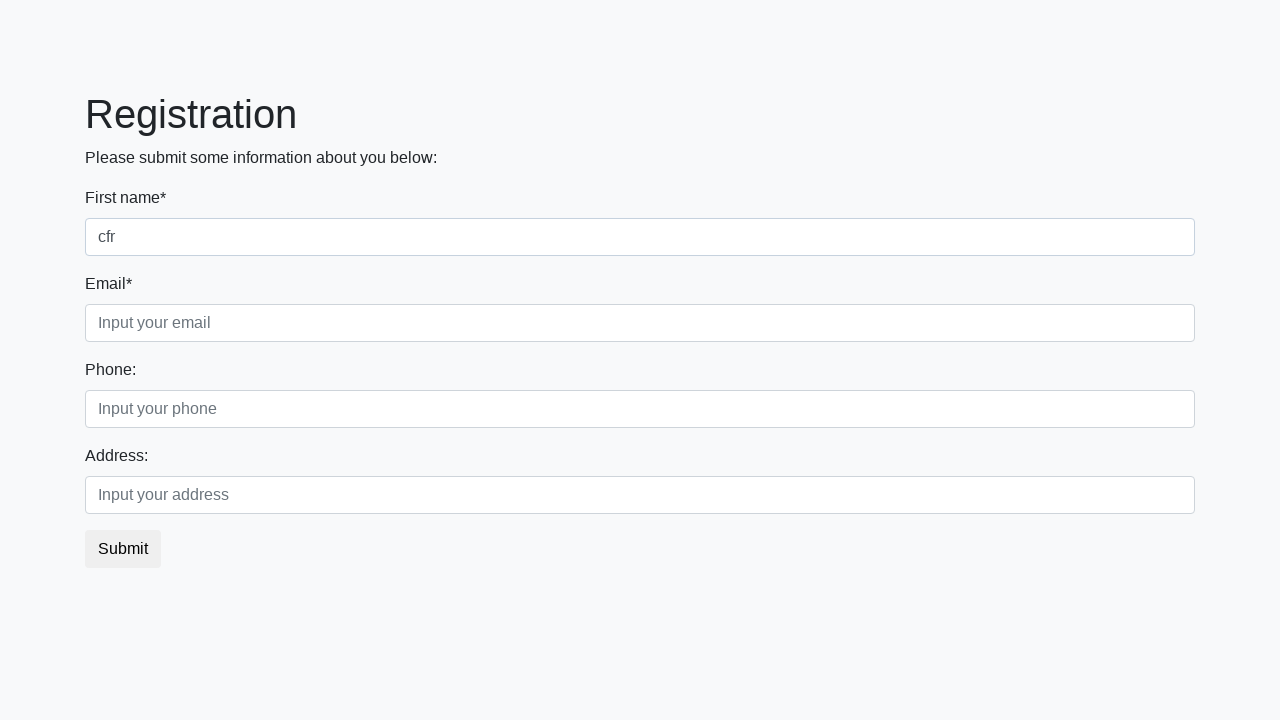

Retrieved text content from label 2: 'Email*'
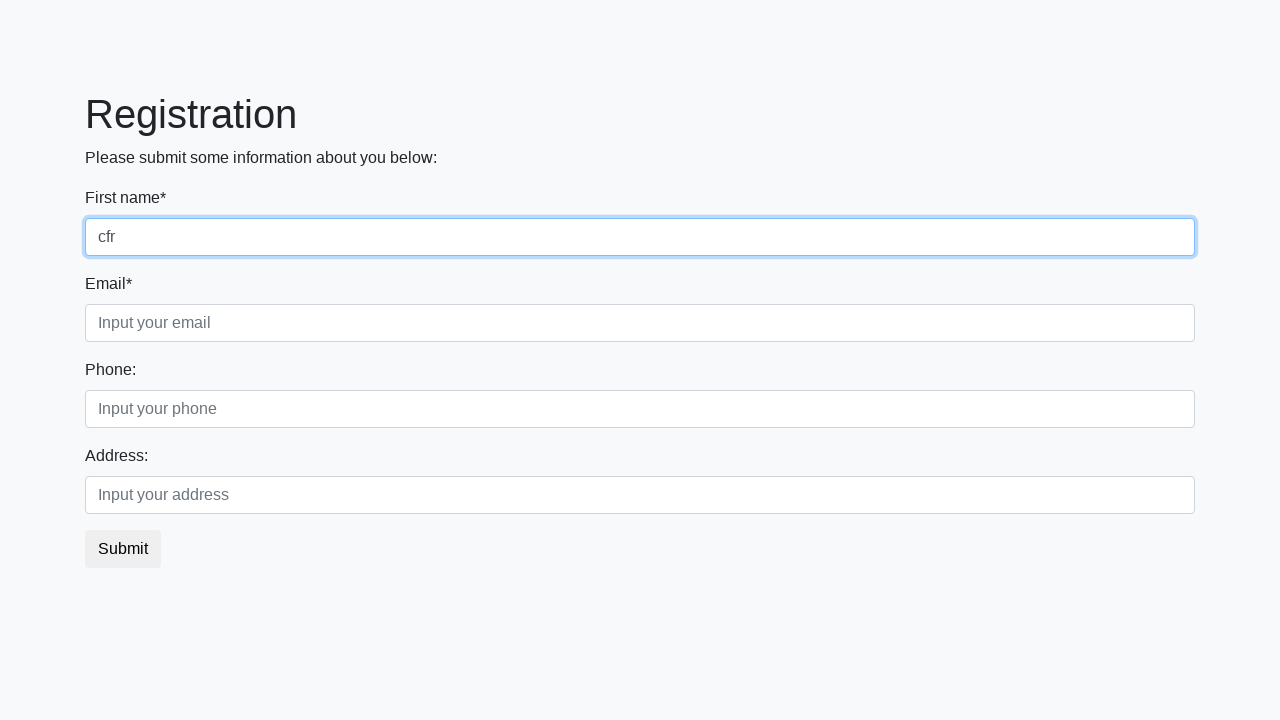

Filled required field 2 (marked with asterisk) with 'cfr' on input >> nth=1
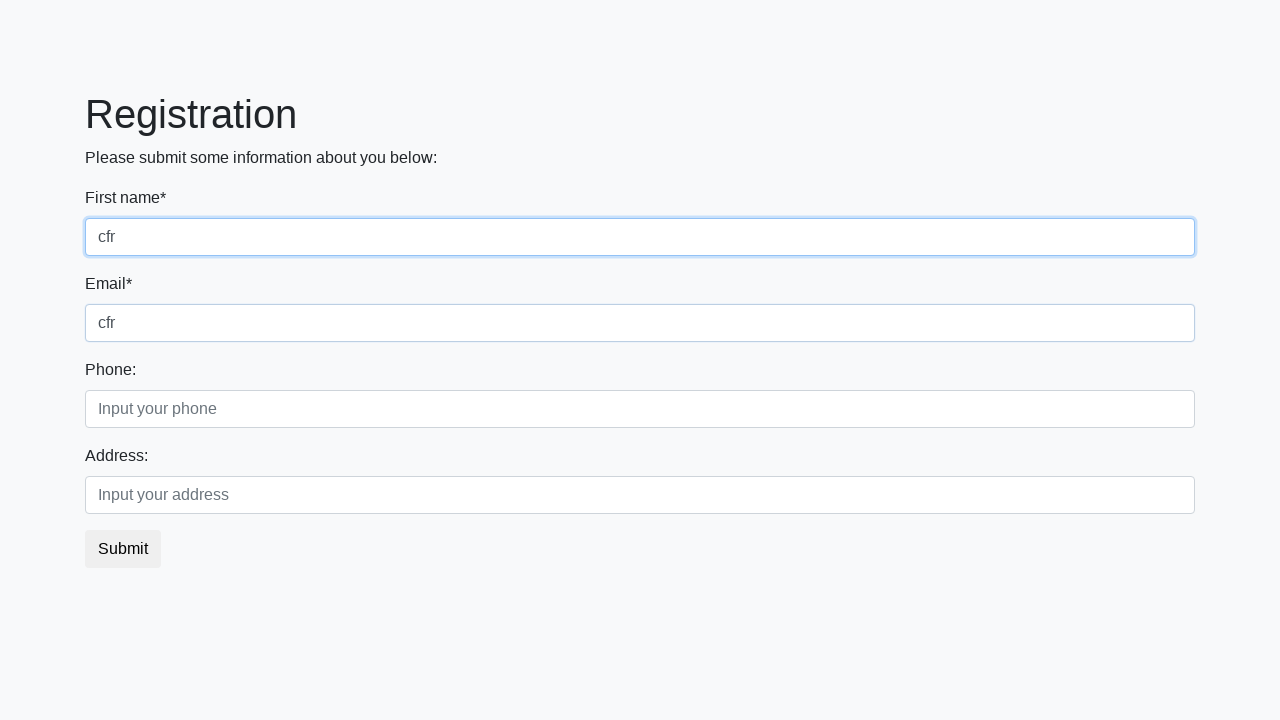

Retrieved text content from label 3: 'Phone:'
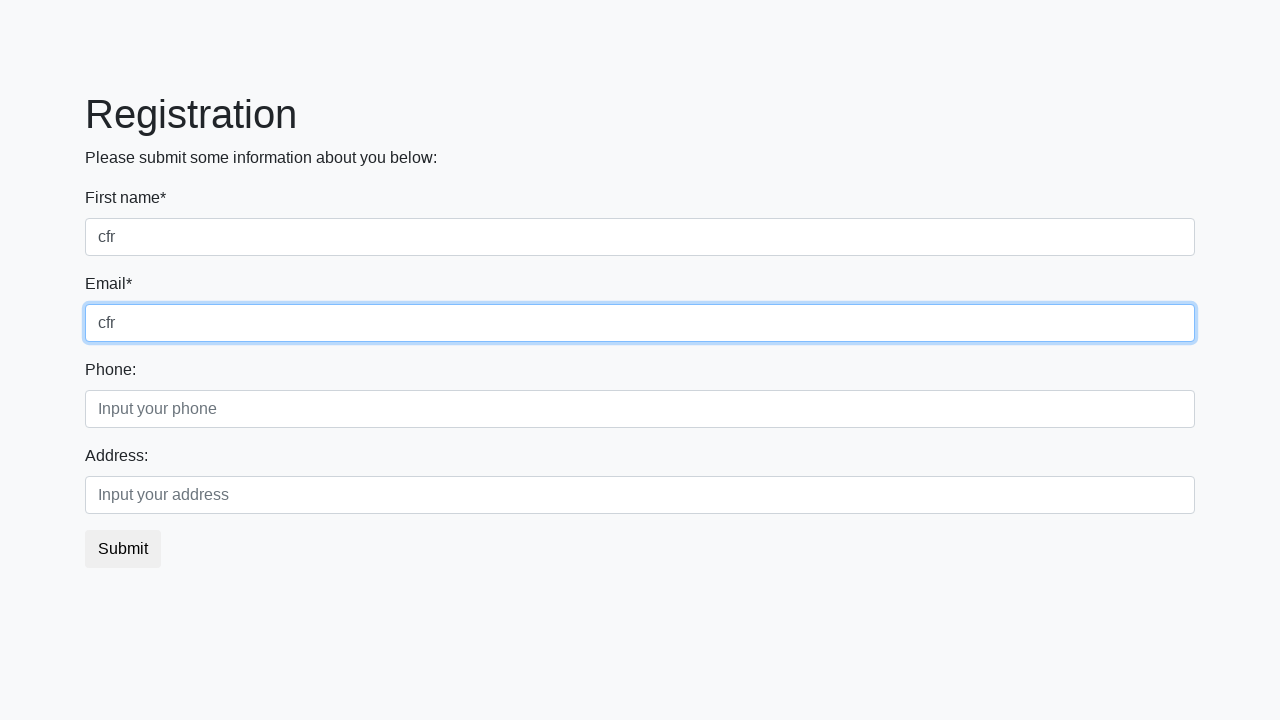

Retrieved text content from label 4: 'Address:'
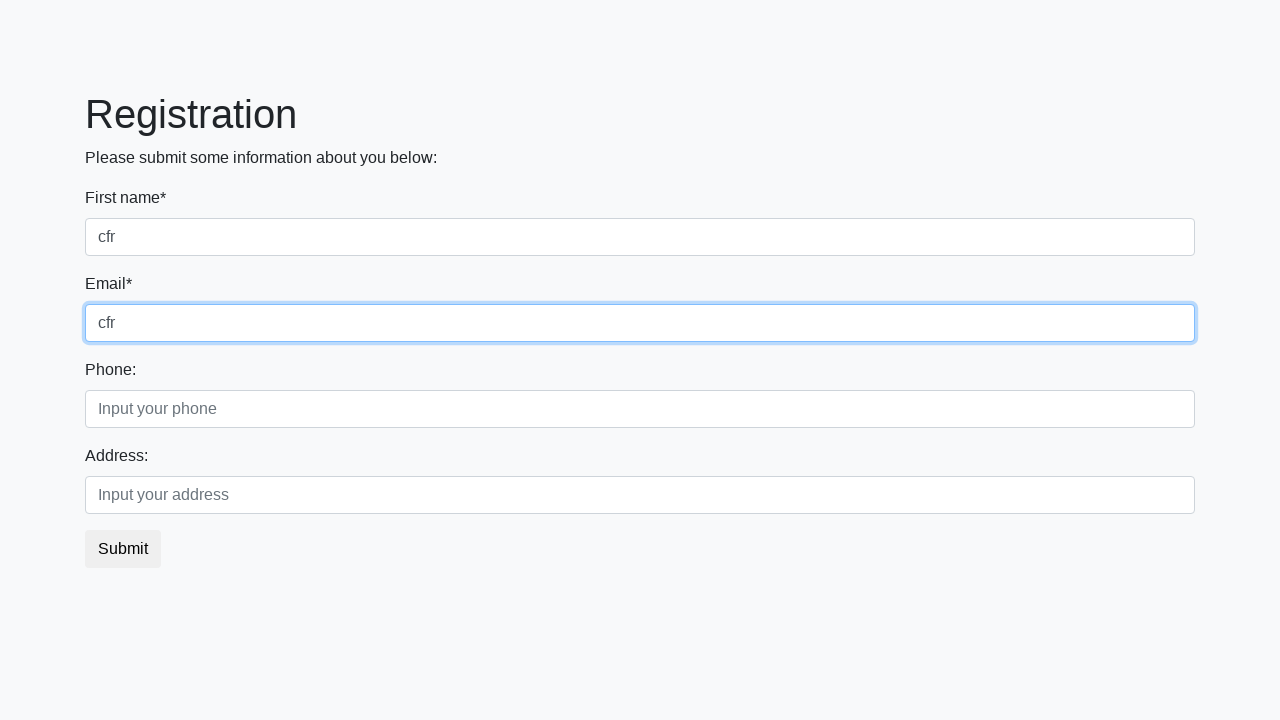

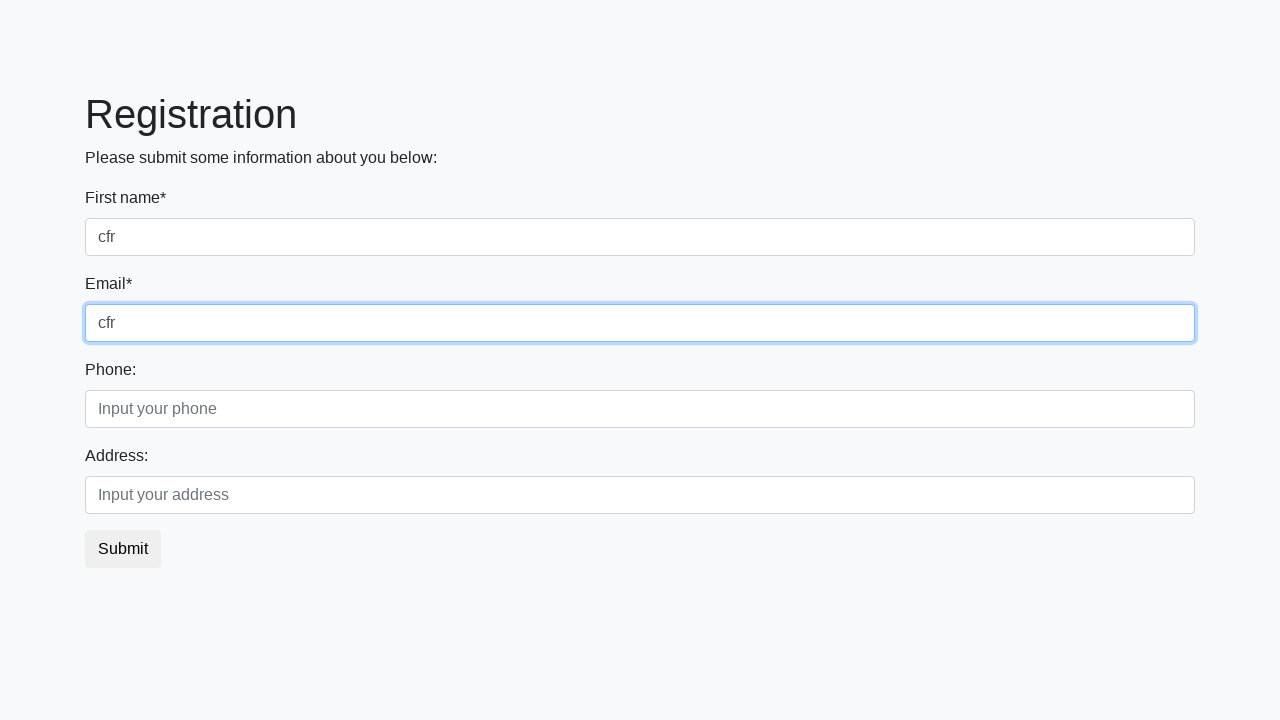